Tests window handling functionality by clicking a link that opens a new window and verifying the new window content

Starting URL: https://the-internet.herokuapp.com/windows

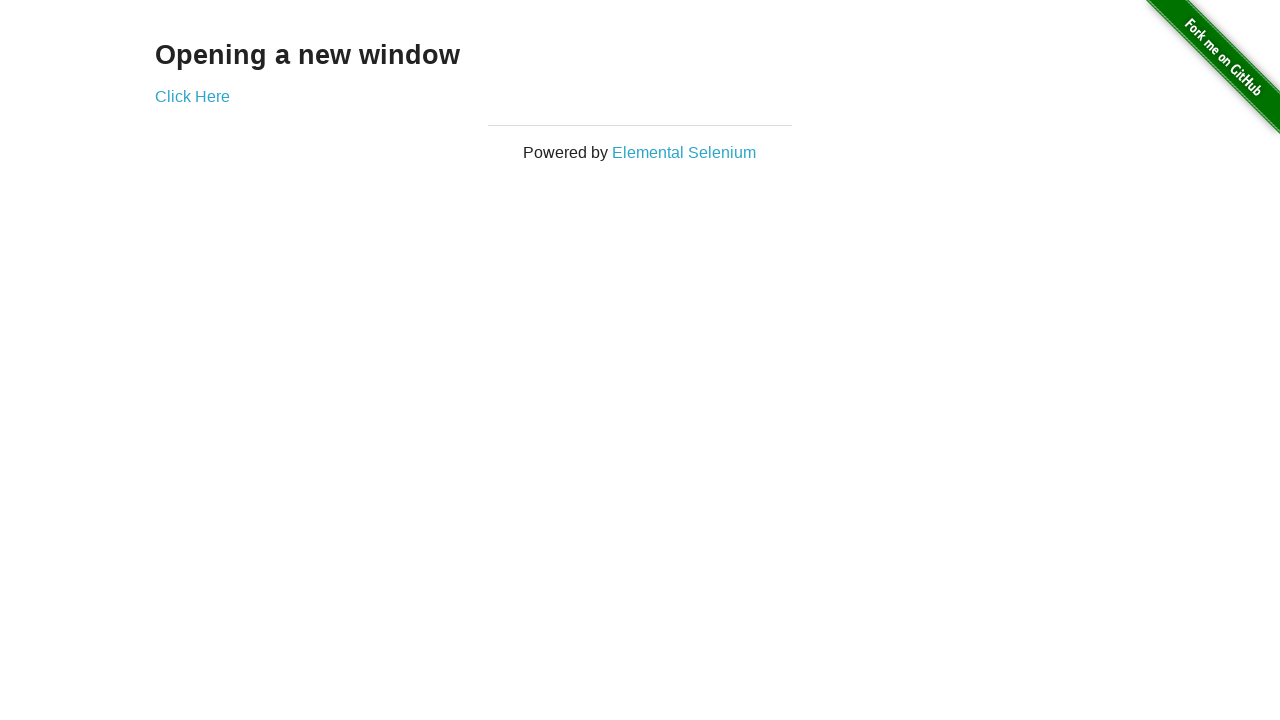

Clicked 'Click Here' link to open new window at (192, 96) on text=Click Here
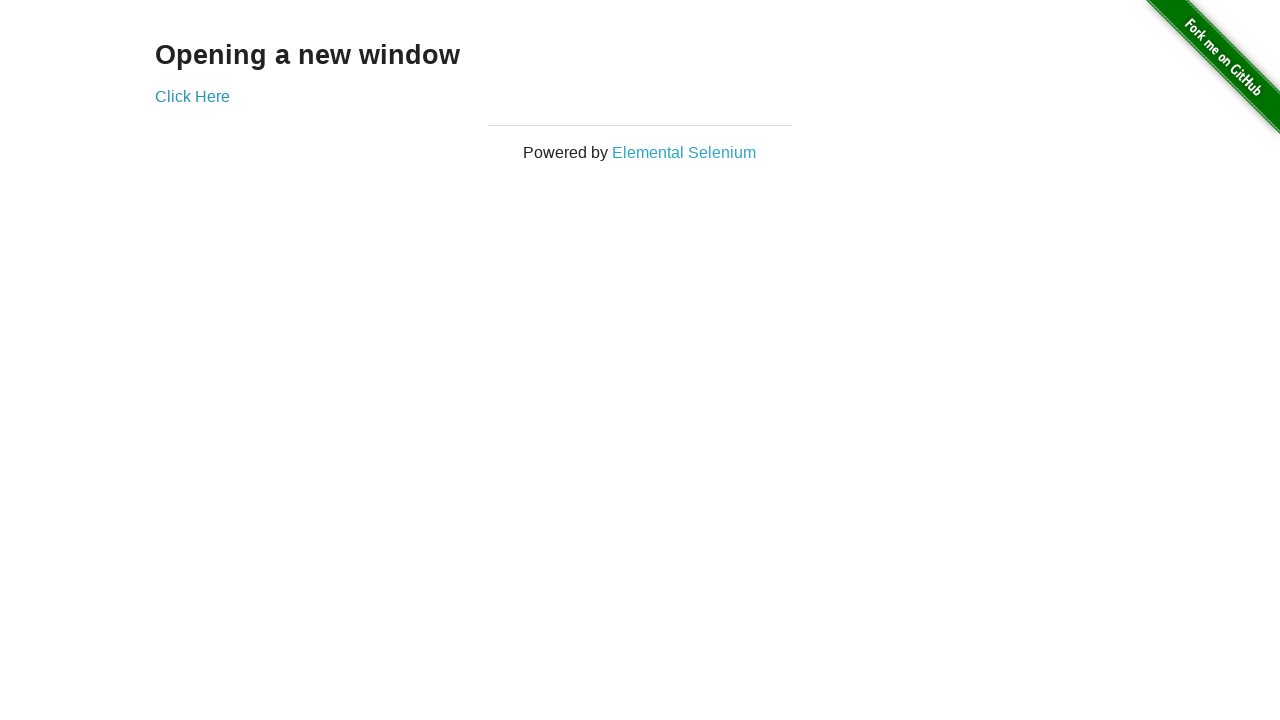

New window opened and captured at (192, 96) on text=Click Here
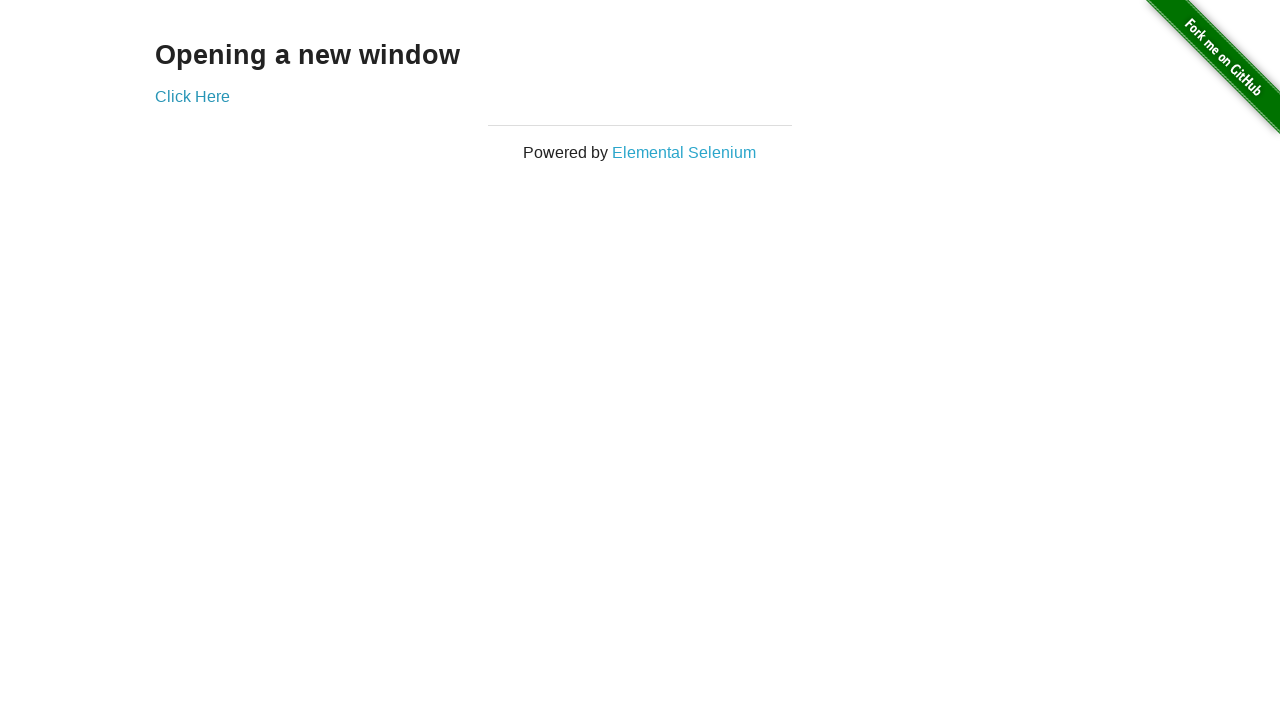

Retrieved new page object
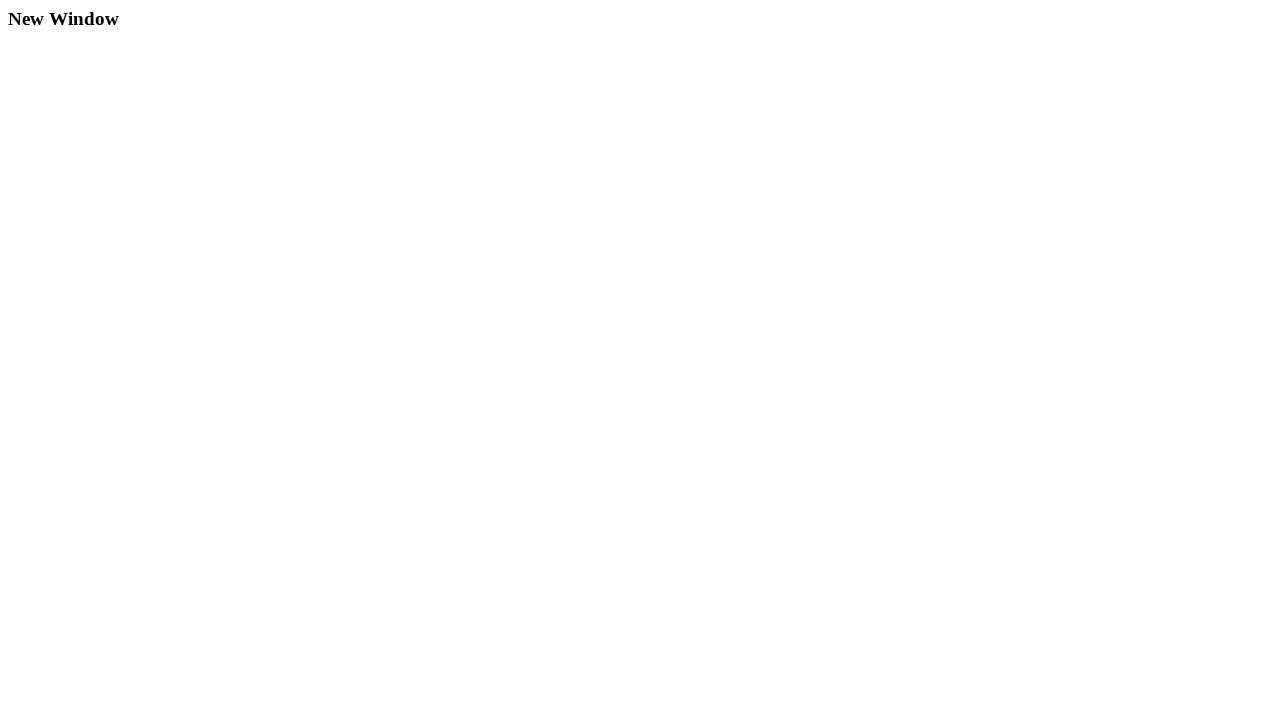

New page finished loading
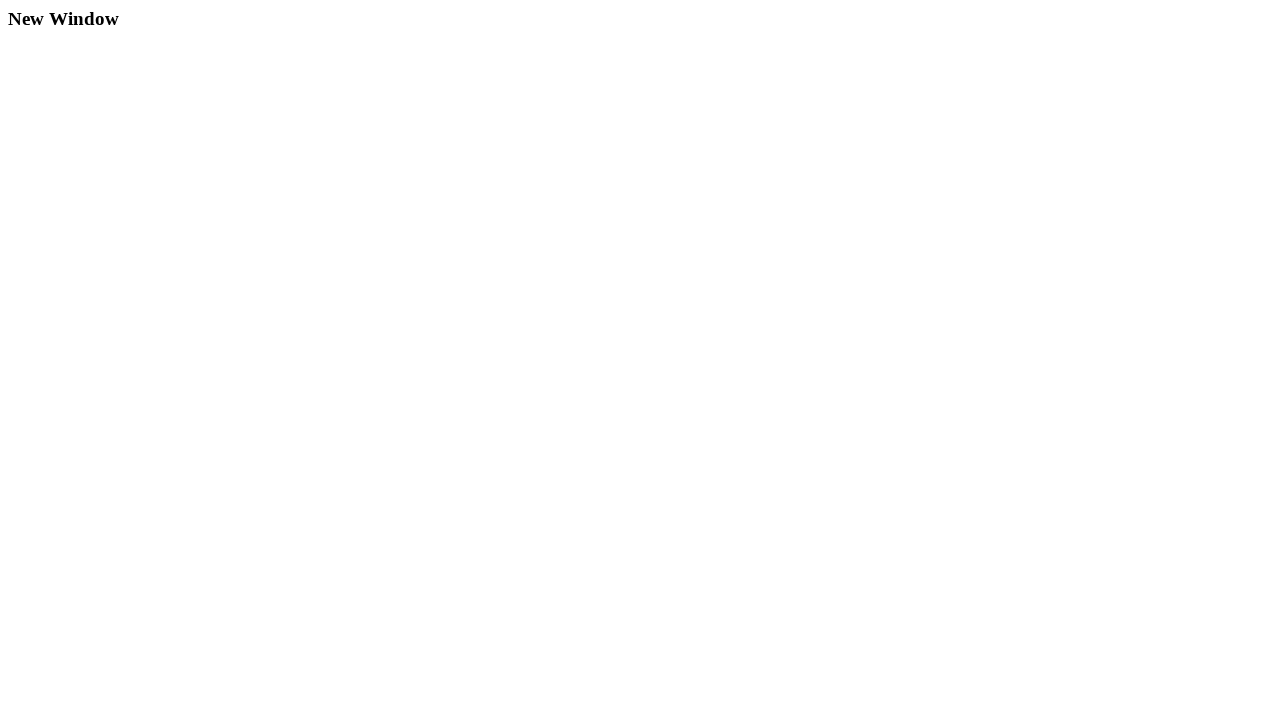

Verified new window contains 'New Window' text
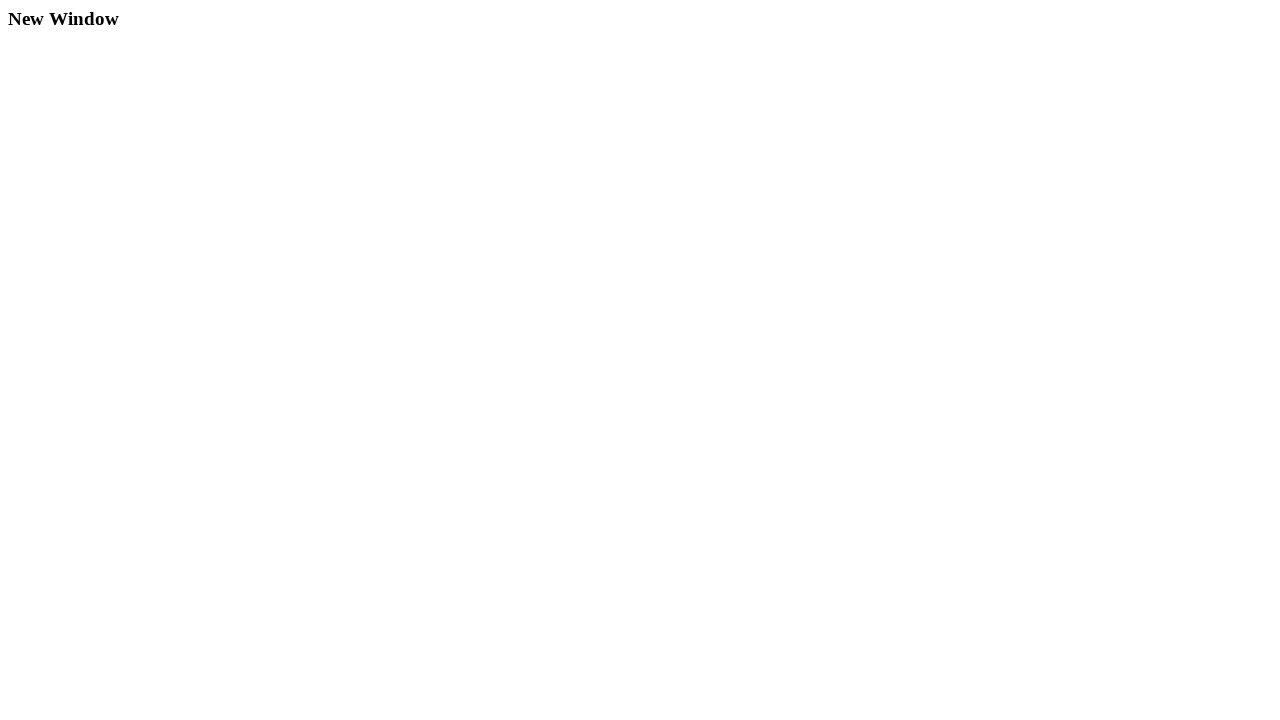

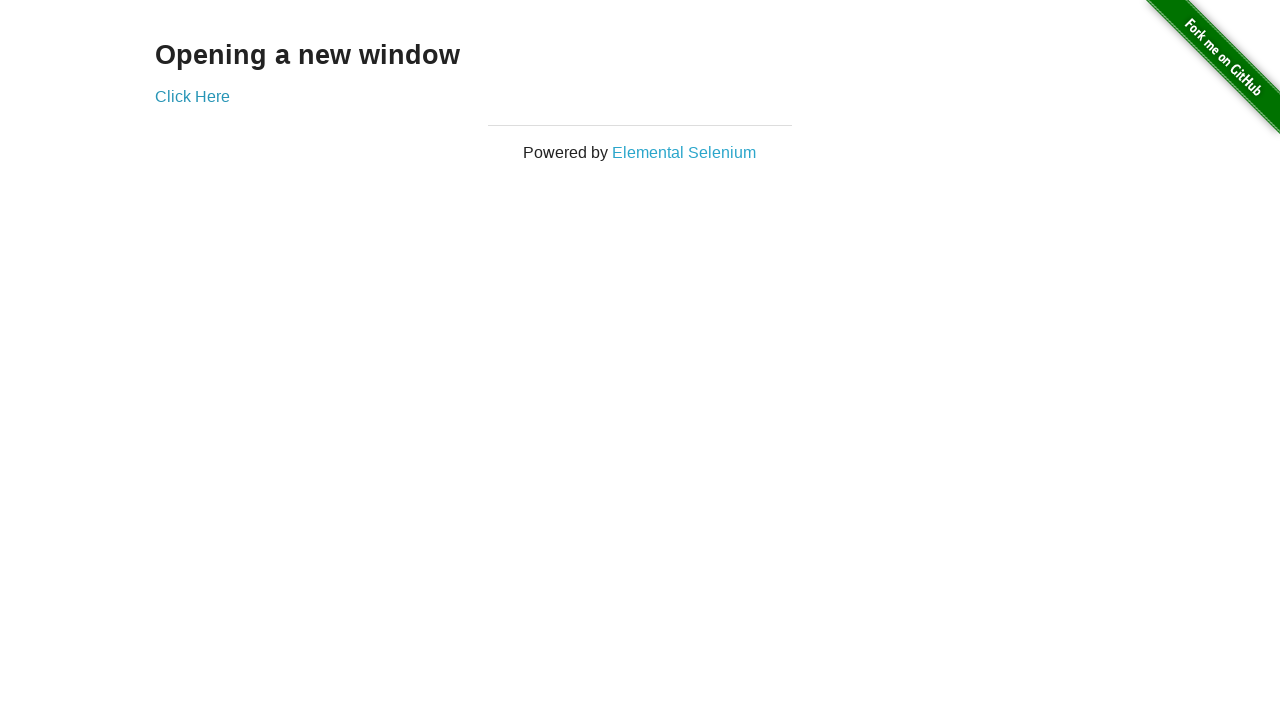